Tests a button that changes color from white to red after a delay, verifying the CSS color property change

Starting URL: https://demoqa.com/dynamic-properties

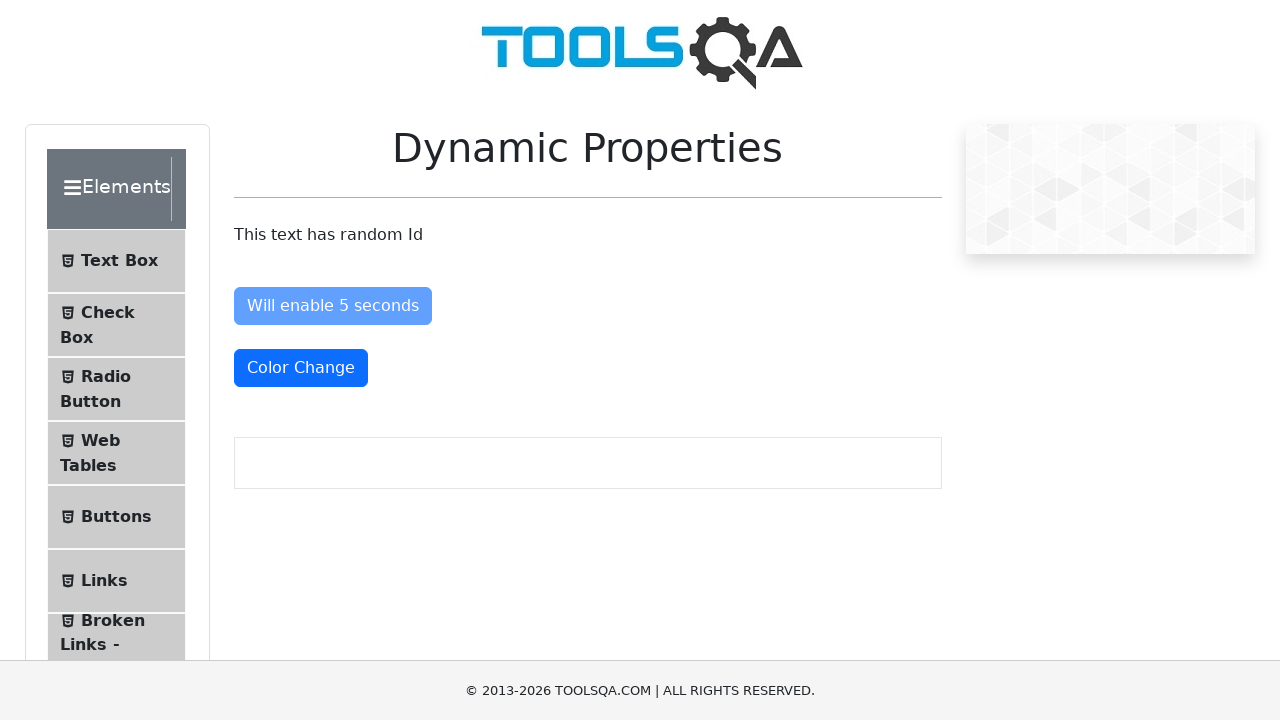

Navigated to DemoQA dynamic properties page
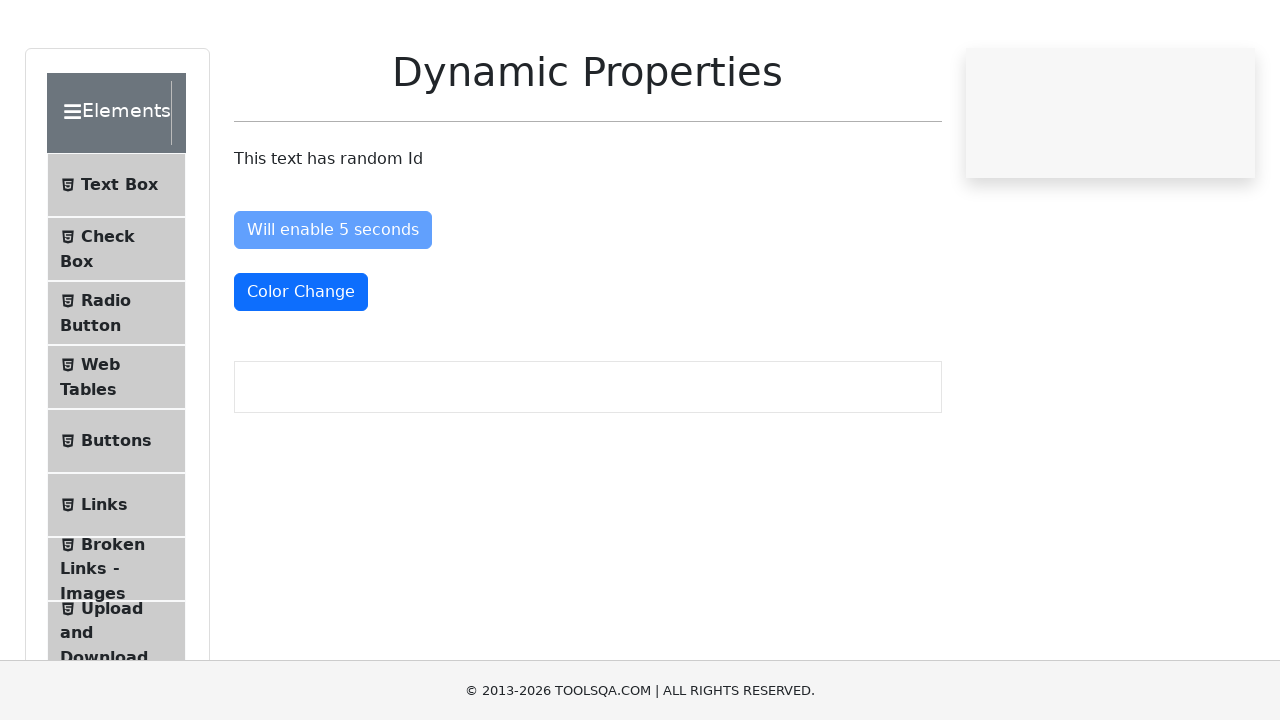

Located the color change button element
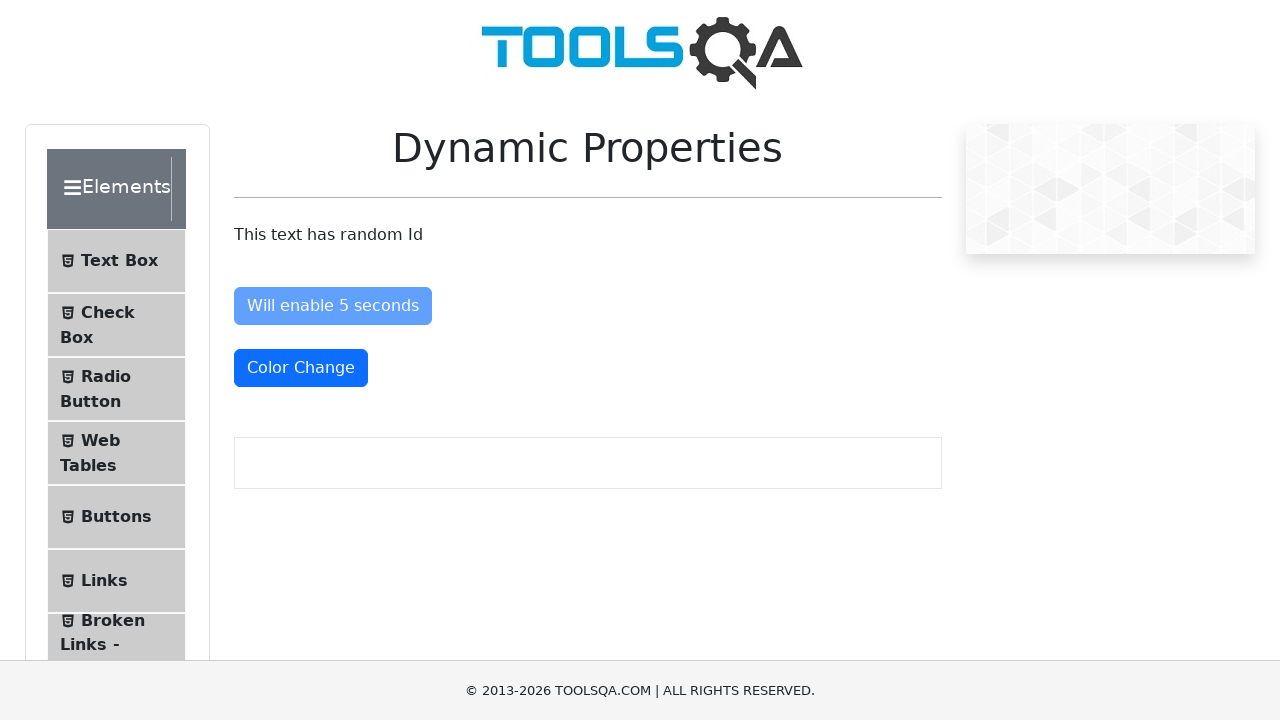

Verified button is visible
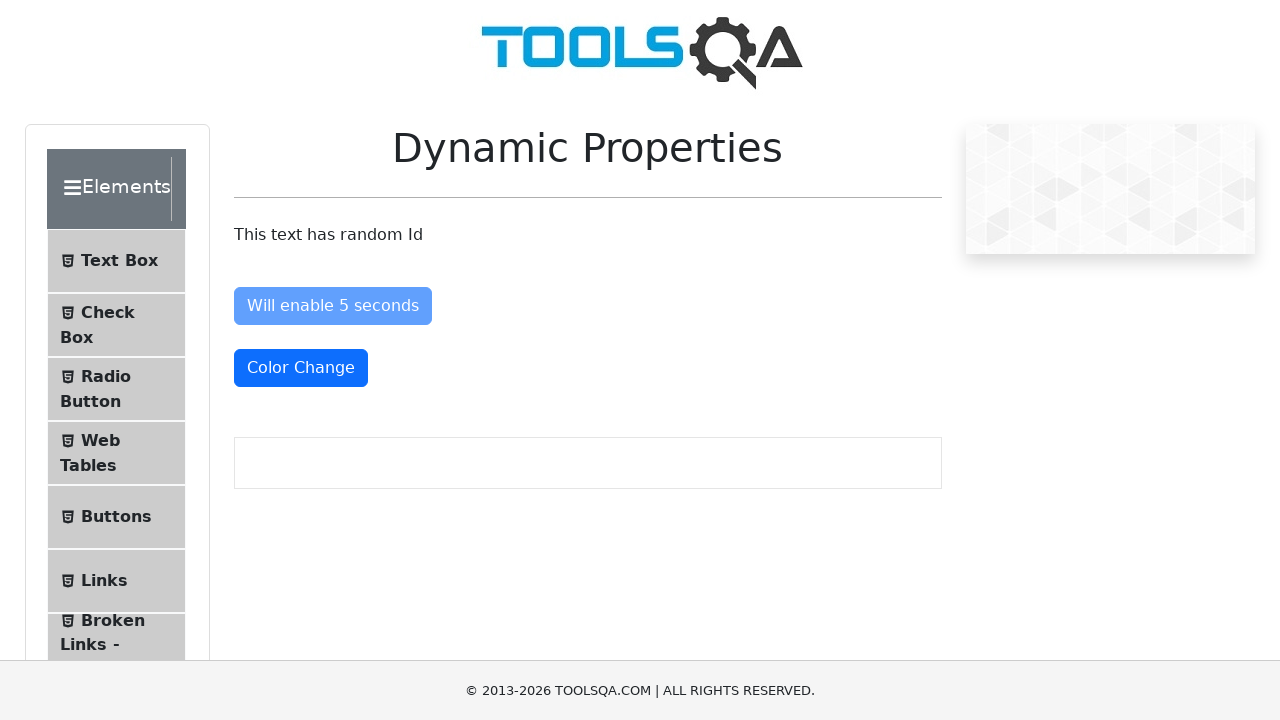

Verified button is enabled
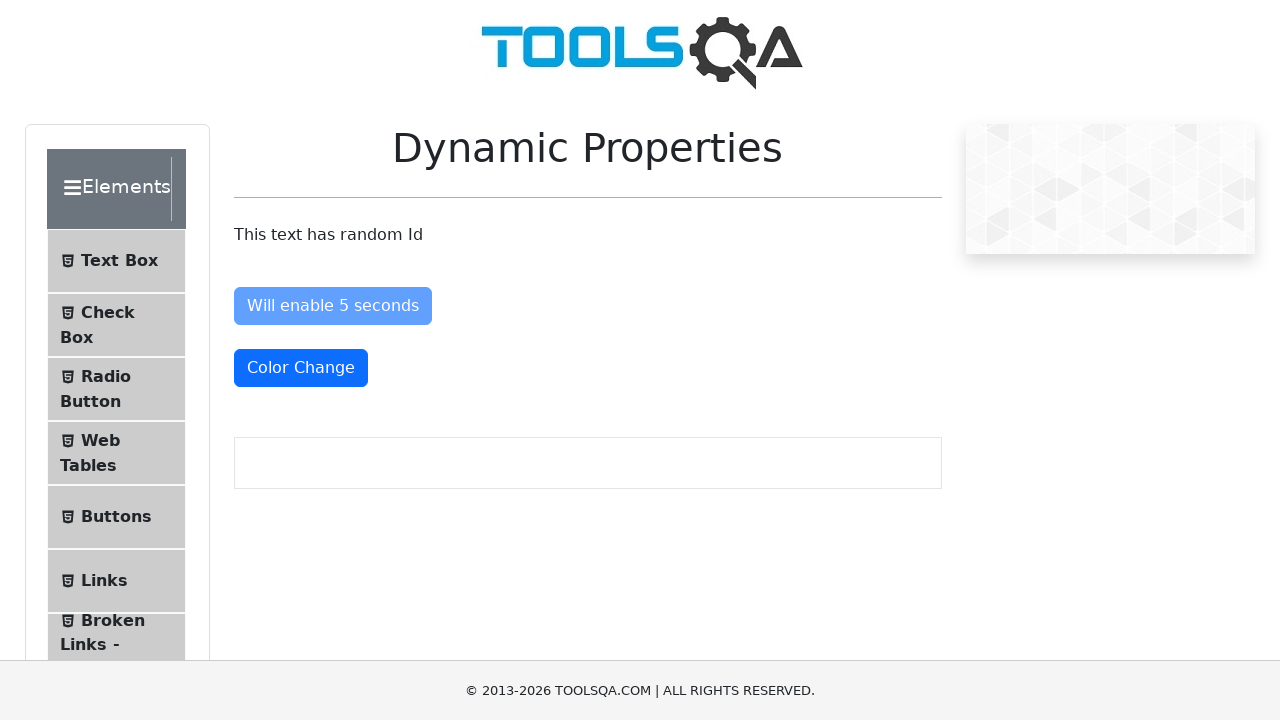

Retrieved initial button color: rgb(255, 255, 255)
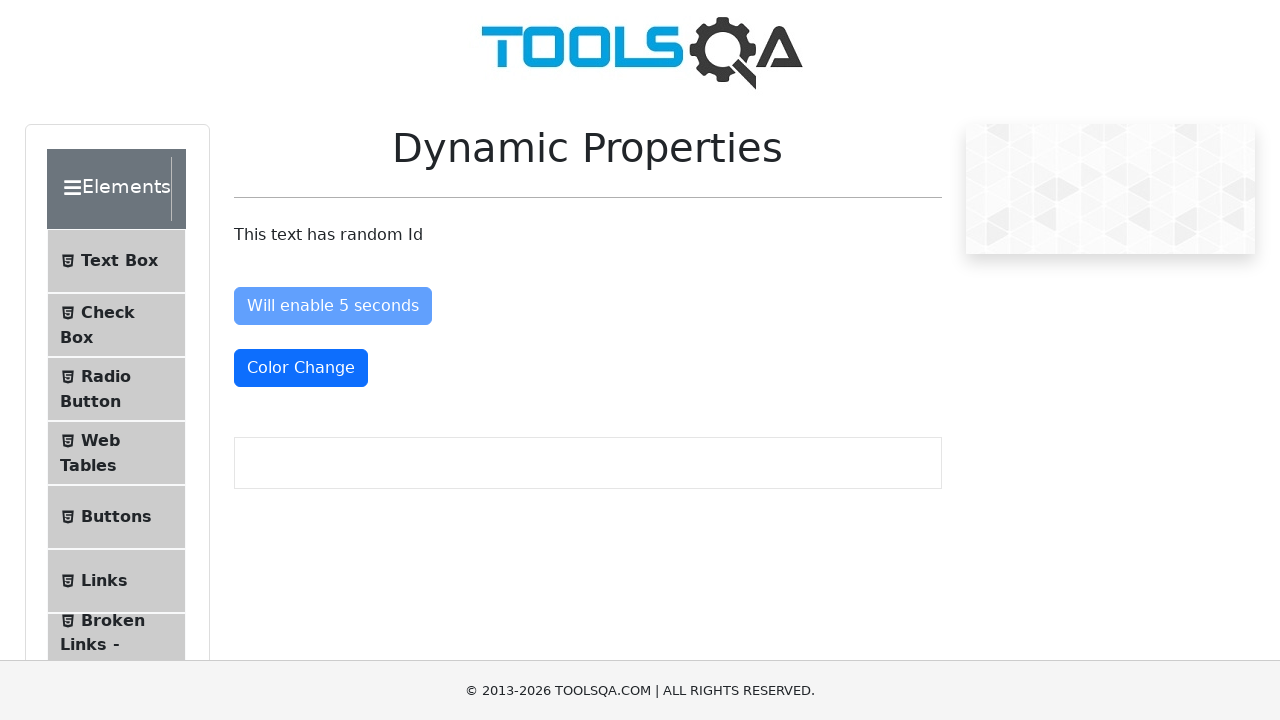

Verified initial button color is white
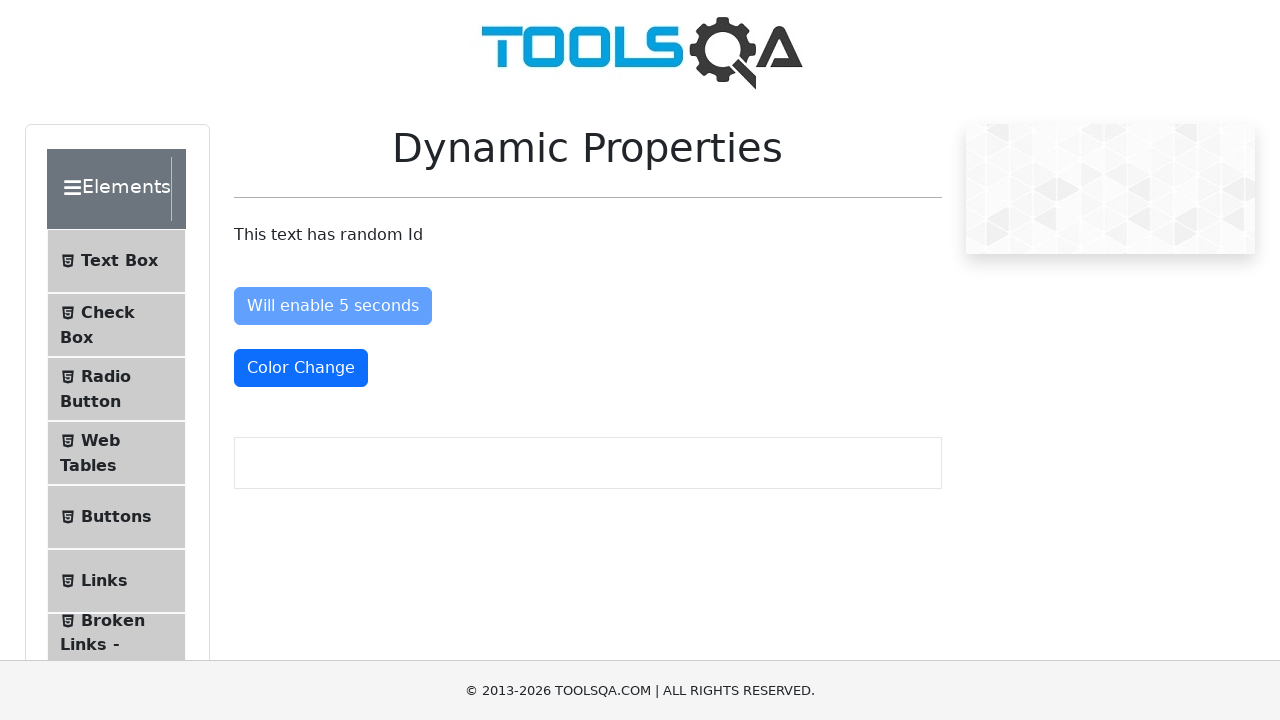

Waited for button to change color and acquire text-danger class
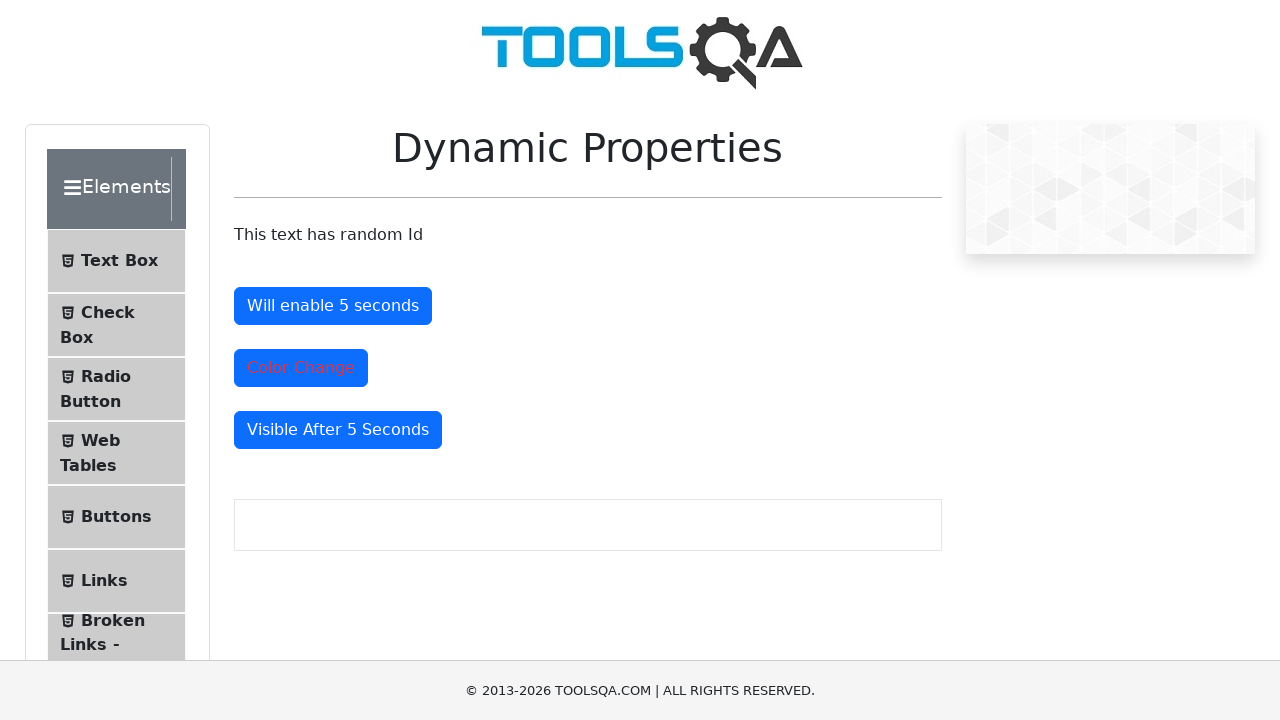

Retrieved final button color: rgb(220, 53, 69)
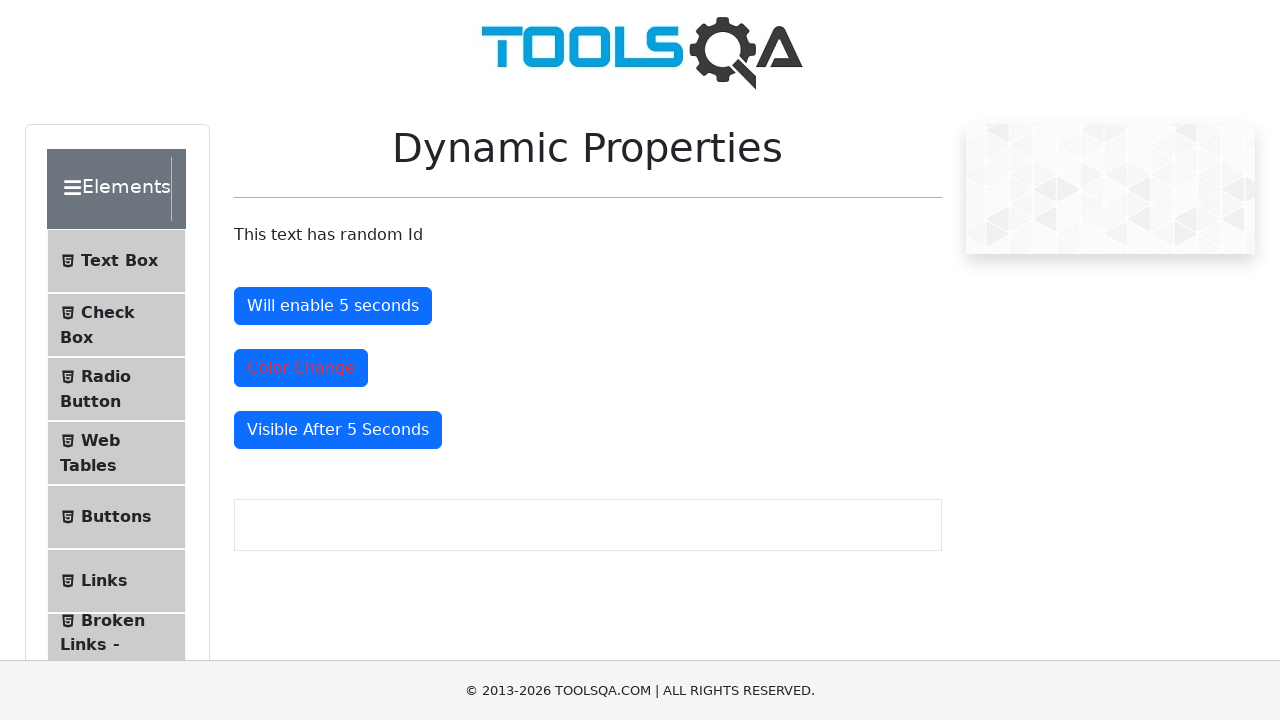

Verified button color changed to red
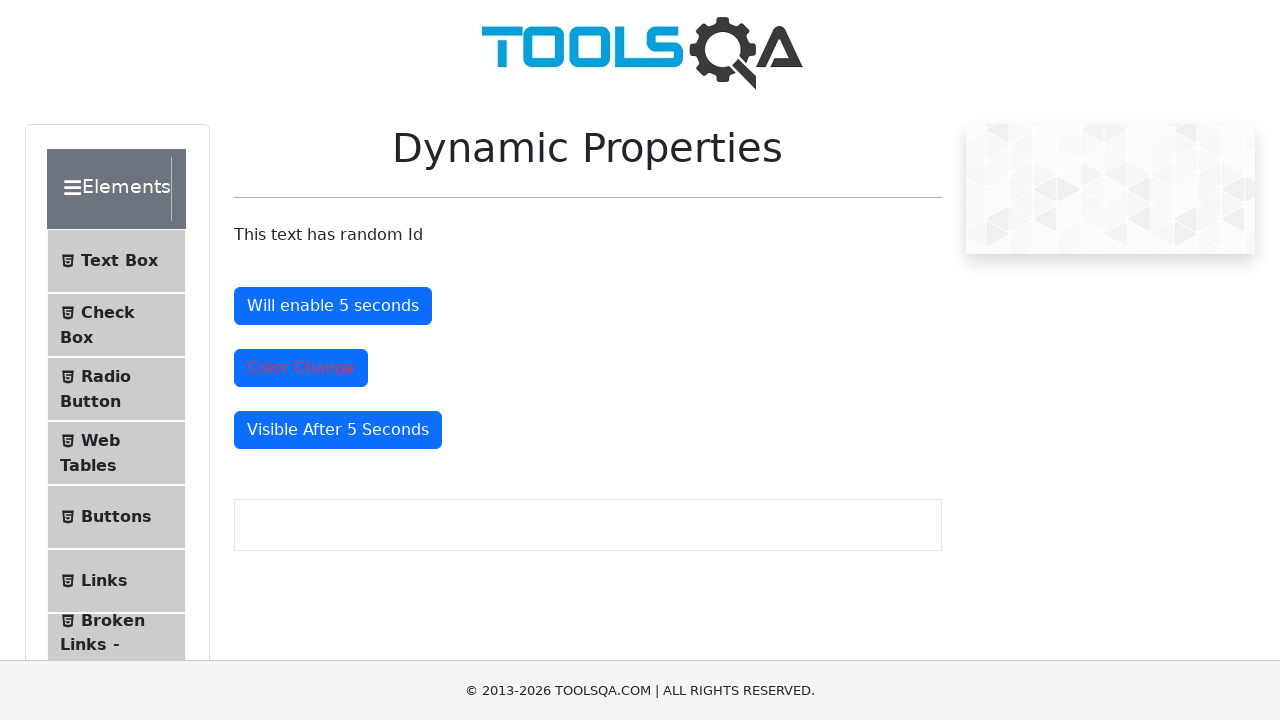

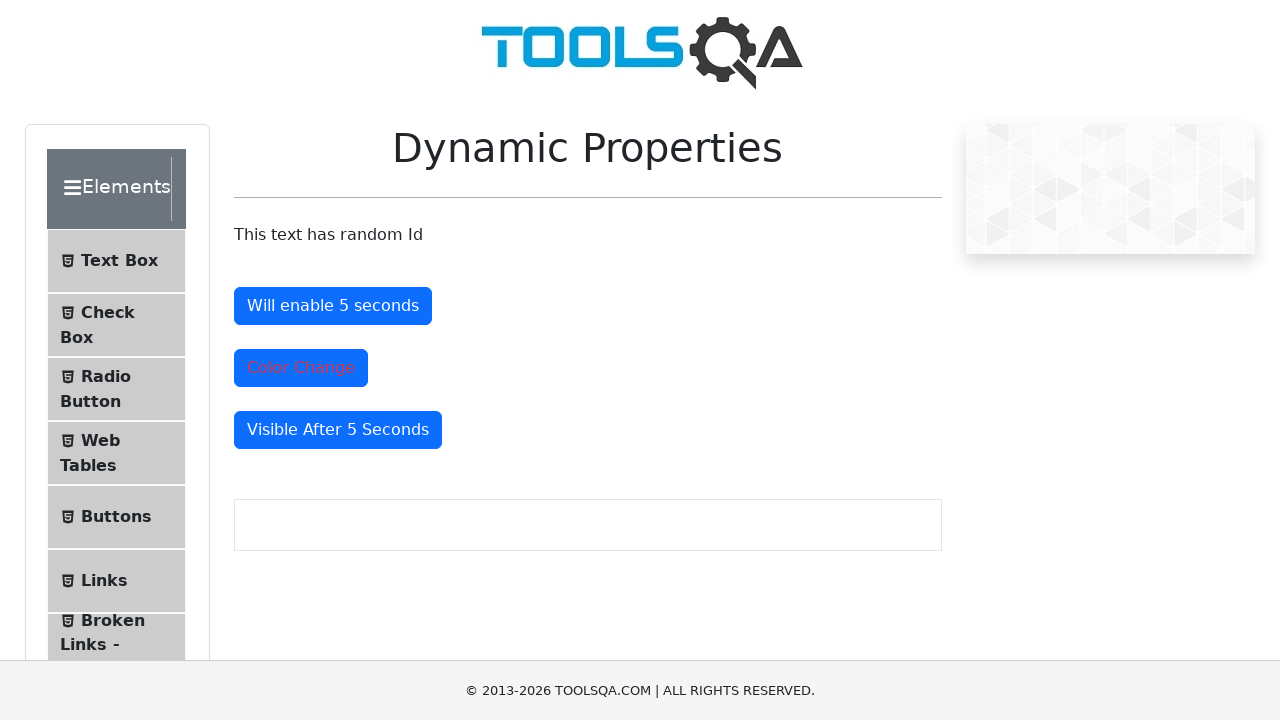